Navigates to W3Schools HTML tables page and extracts text from a specific table cell for verification

Starting URL: http://www.w3schools.com/html/html_tables.asp

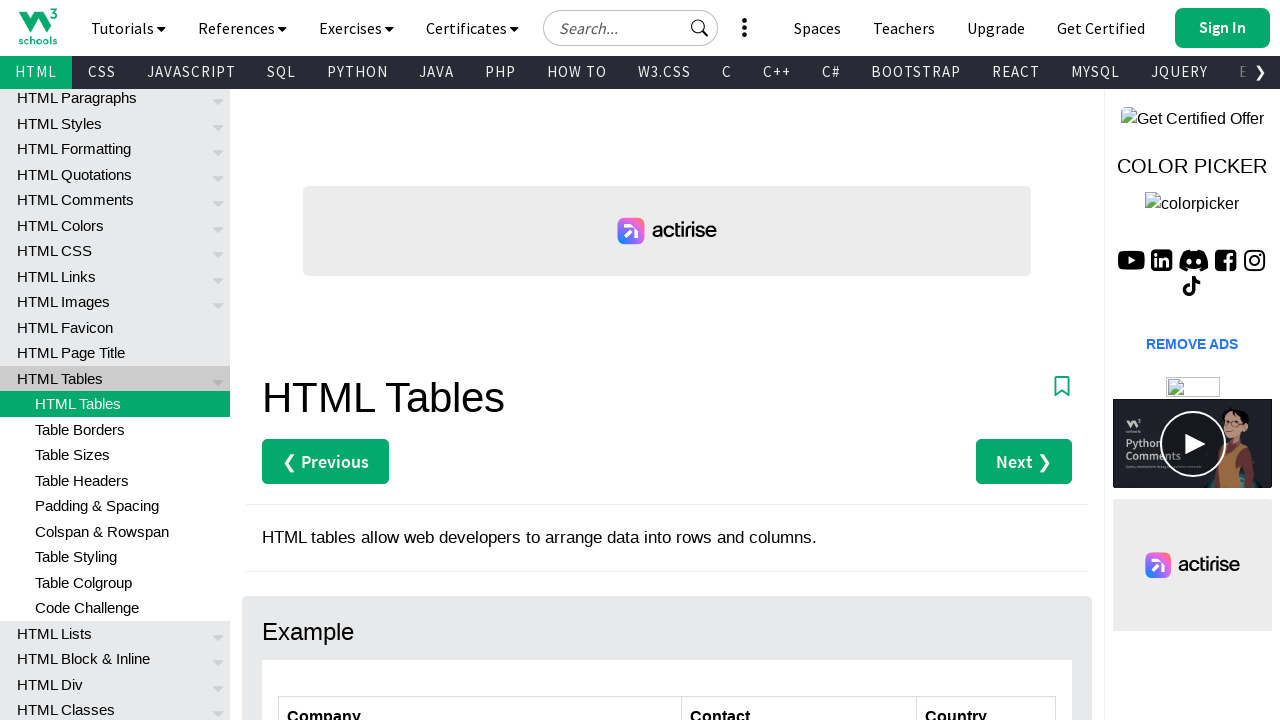

Navigated to W3Schools HTML tables page
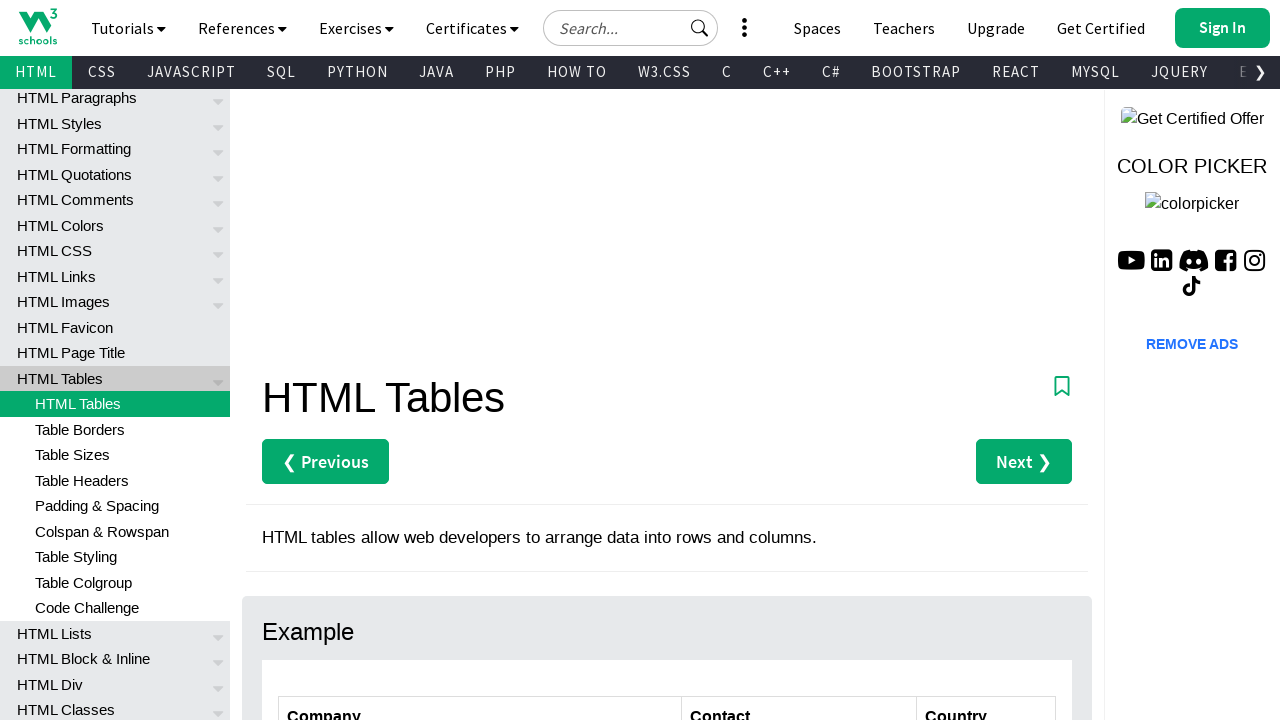

Extracted text from table cell (row 3, column 2)
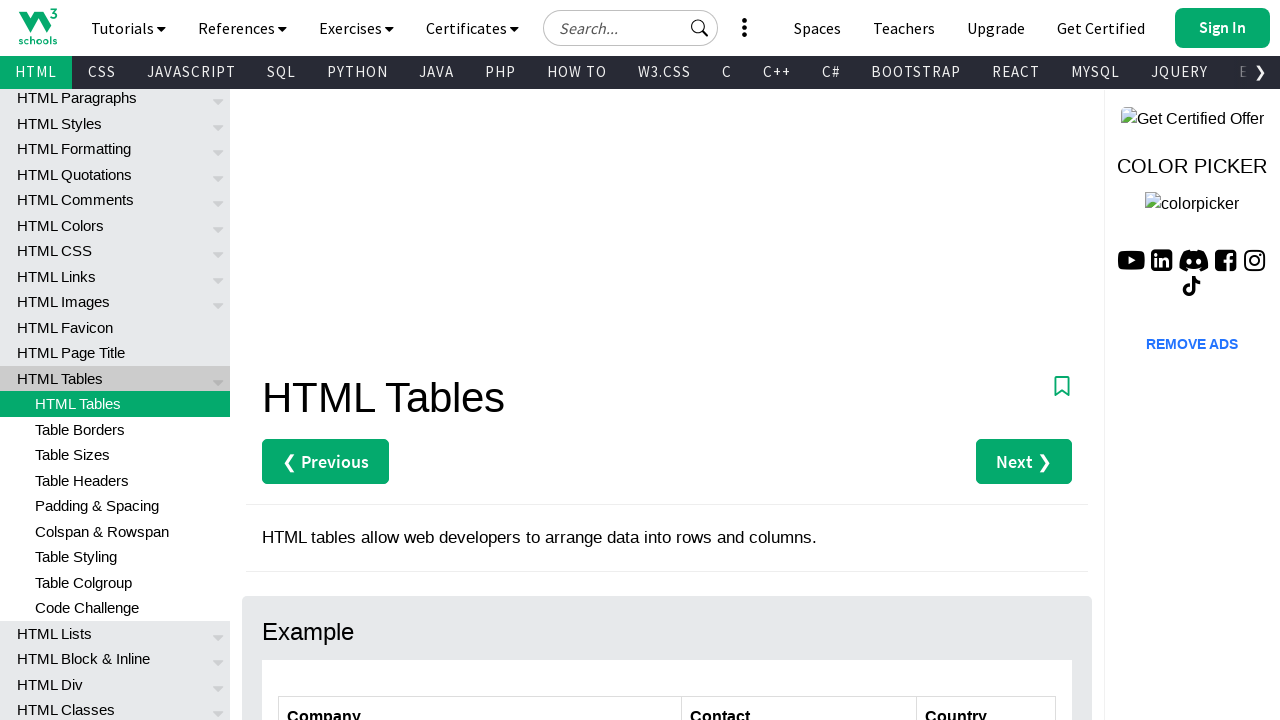

Test case failed - expected 'kumar' but got 'Defines a header cell in a table'
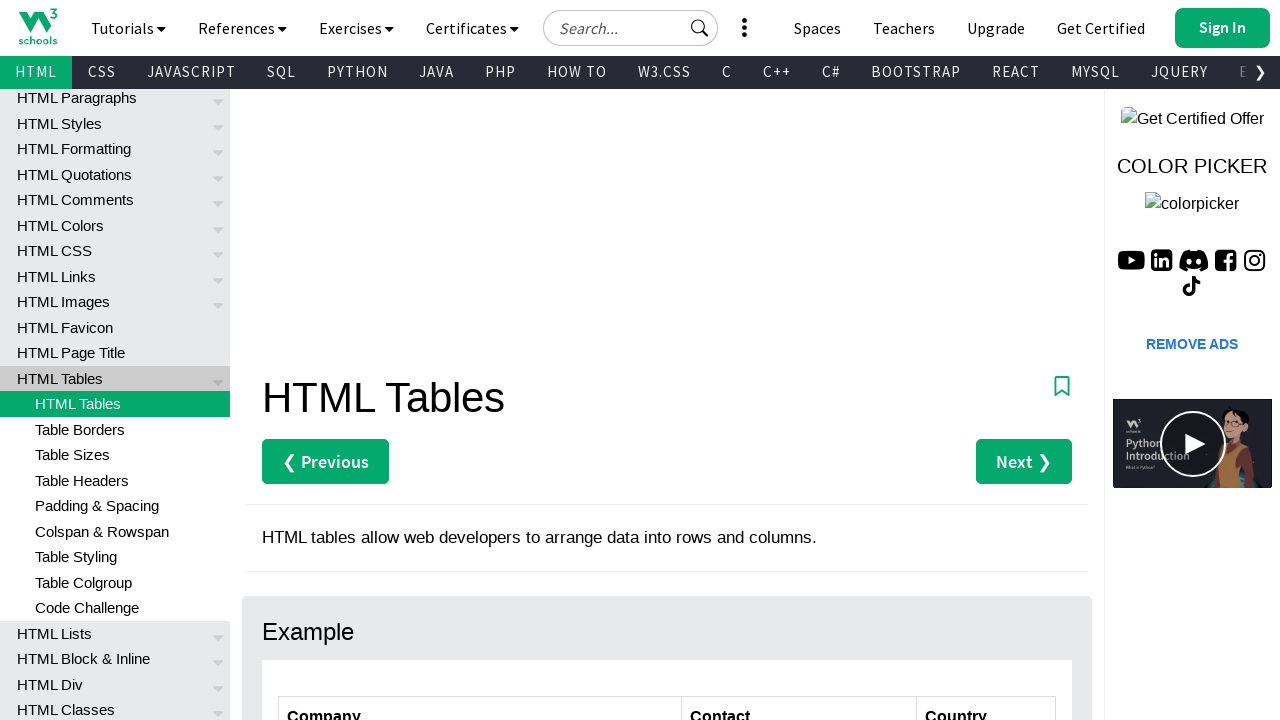

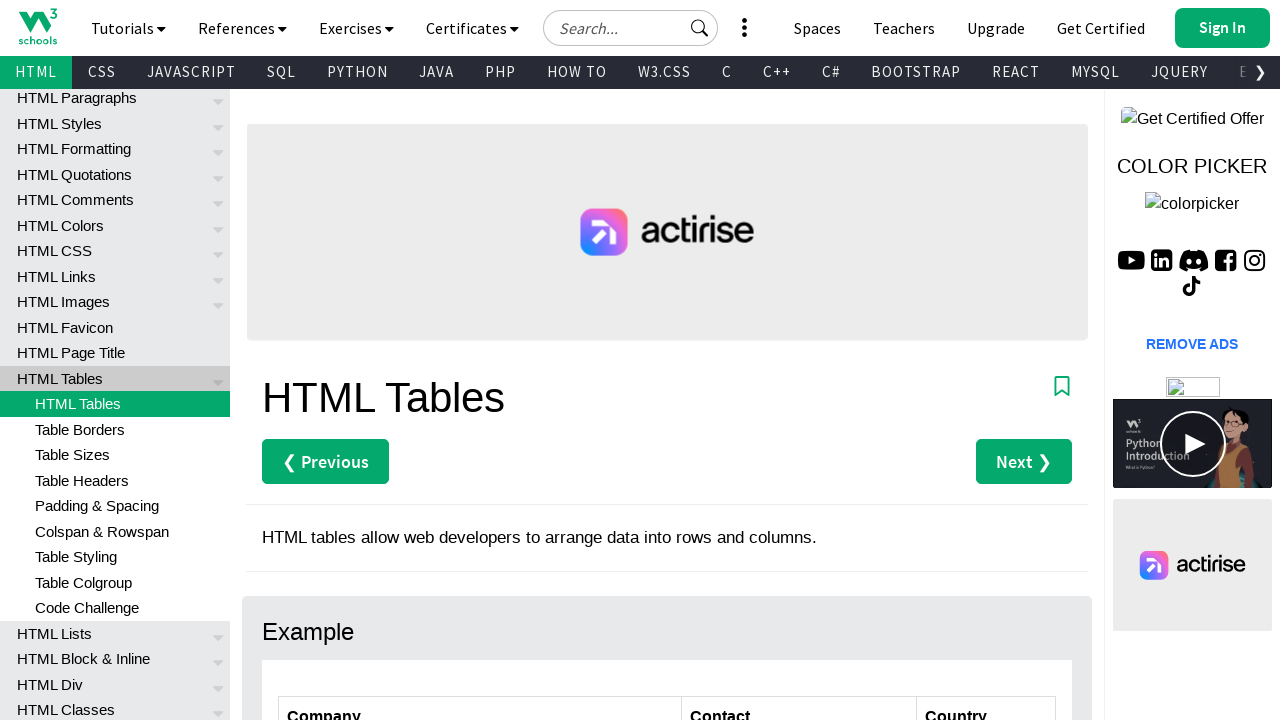